Navigates to the Selenium website and performs page scrolling actions using keyboard shortcuts (Page Down, Page Up, and Enter)

Starting URL: https://www.selenium.dev/

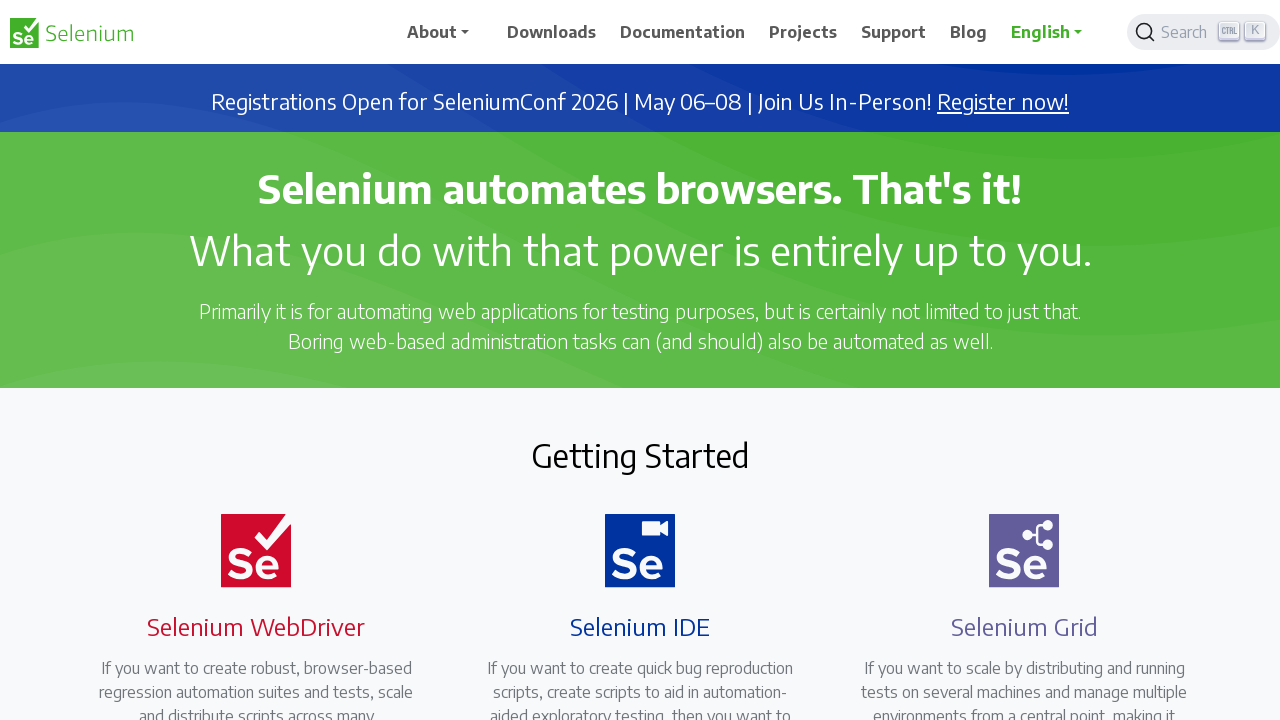

Pressed Page Down to scroll down the Selenium website
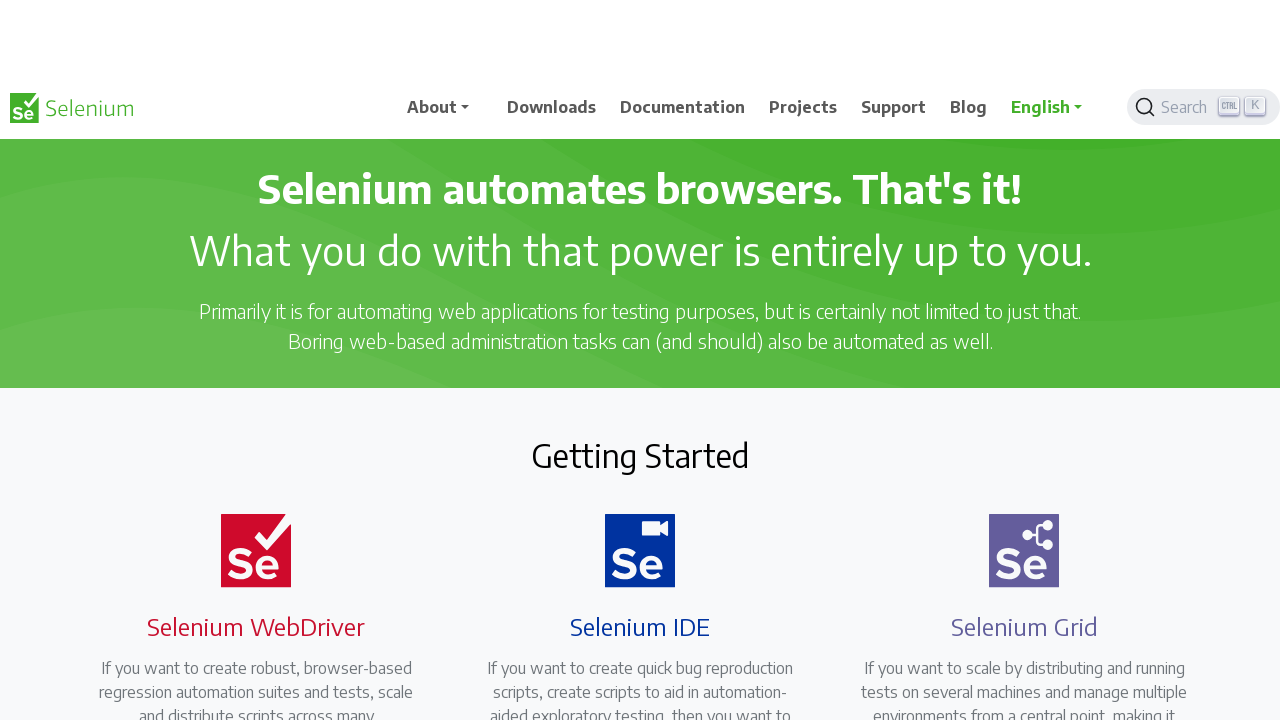

Pressed Page Up to scroll up the Selenium website
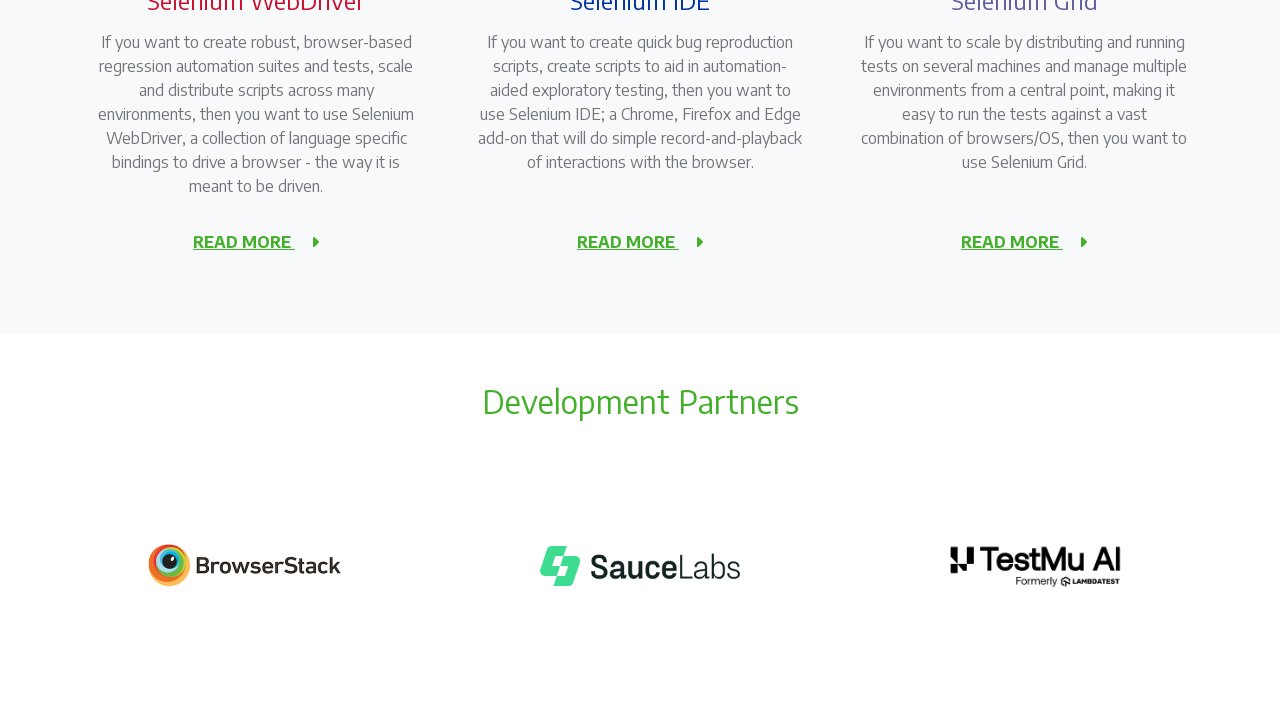

Pressed Enter key
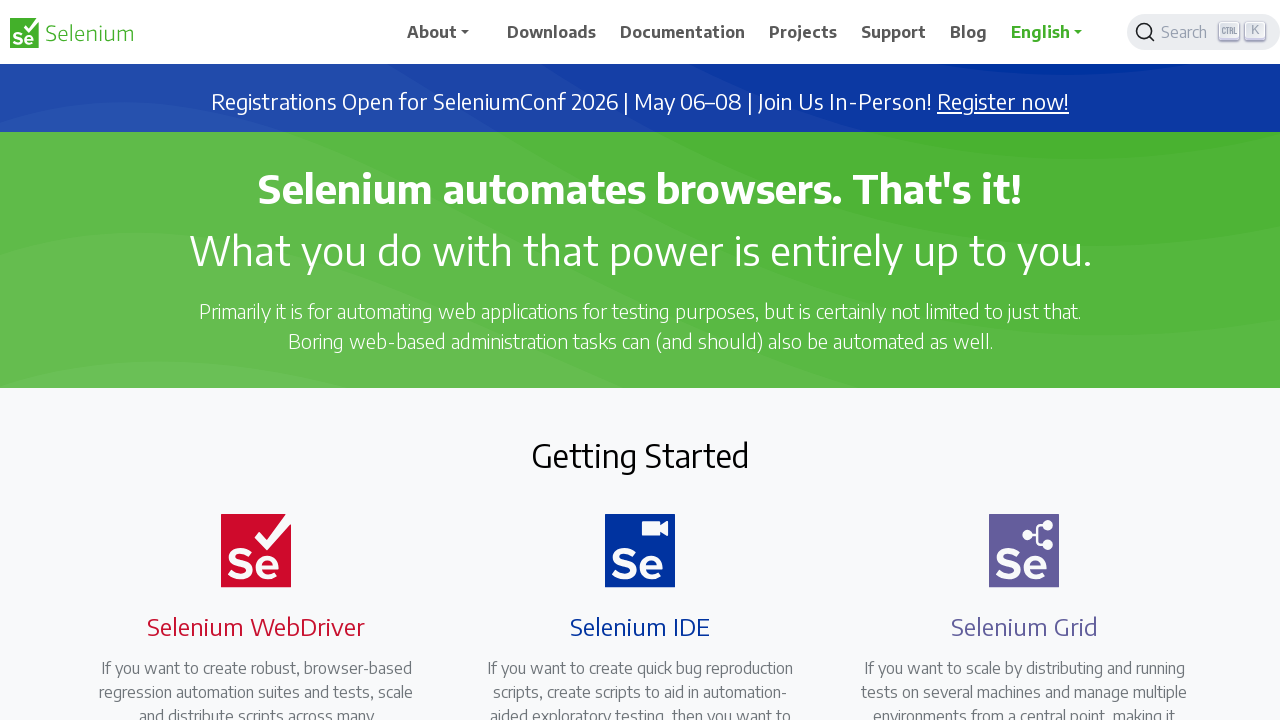

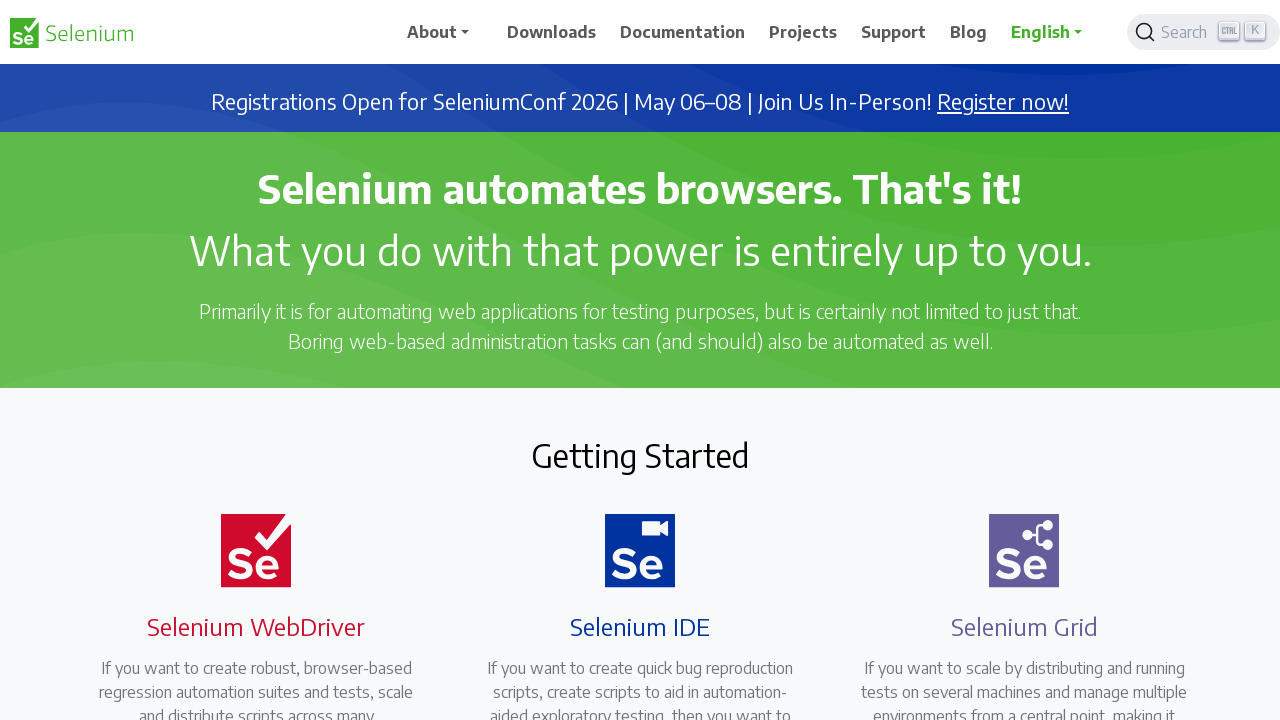